Tests JavaScript executor scrolling functionality by scrolling down 700 pixels, scrolling back up 700 pixels, then scrolling to the bottom of the page on a matrimonial website.

Starting URL: https://www.jeevansathi.com/

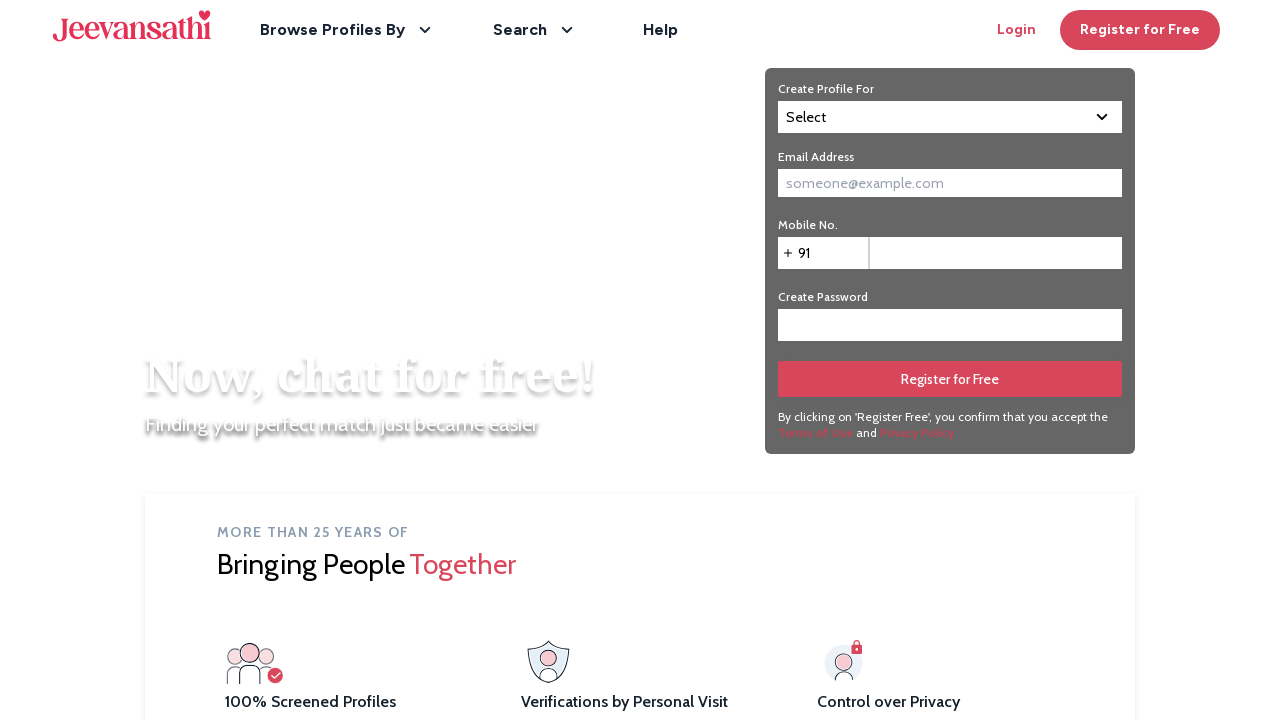

Scrolled down by 700 pixels on matrimonial website
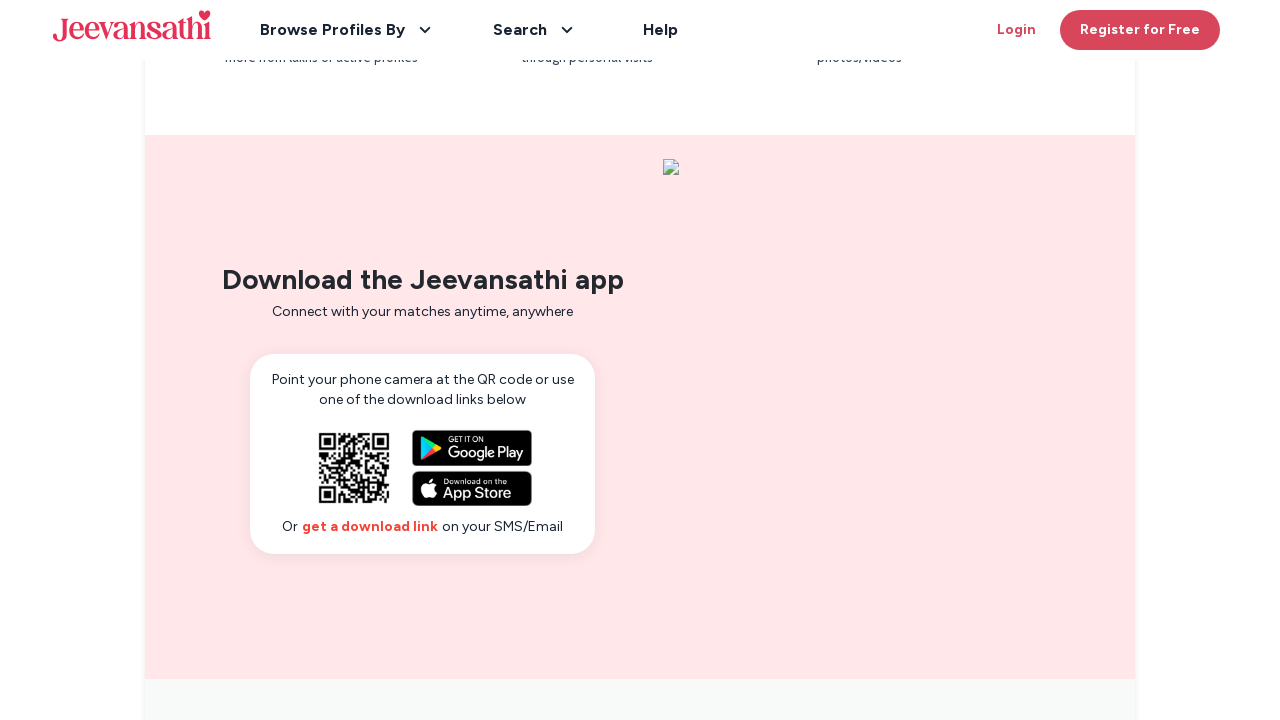

Waited 2 seconds for scroll animation to complete
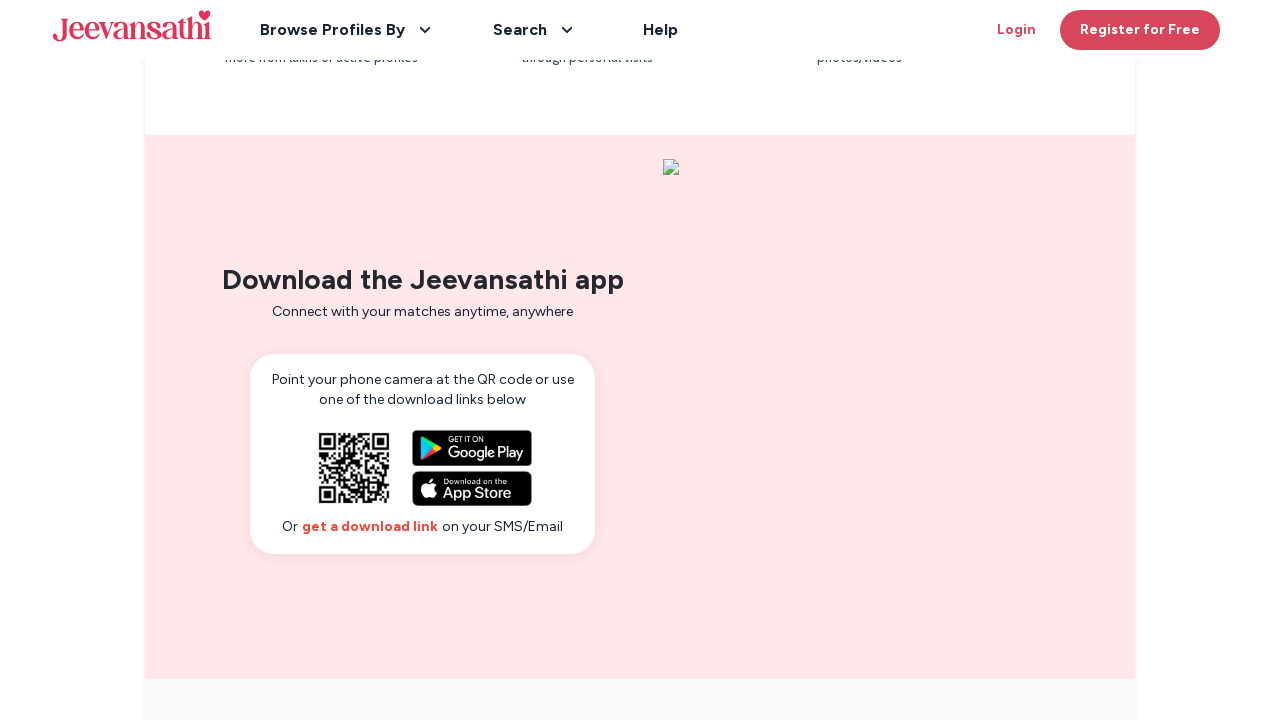

Scrolled back up by 700 pixels
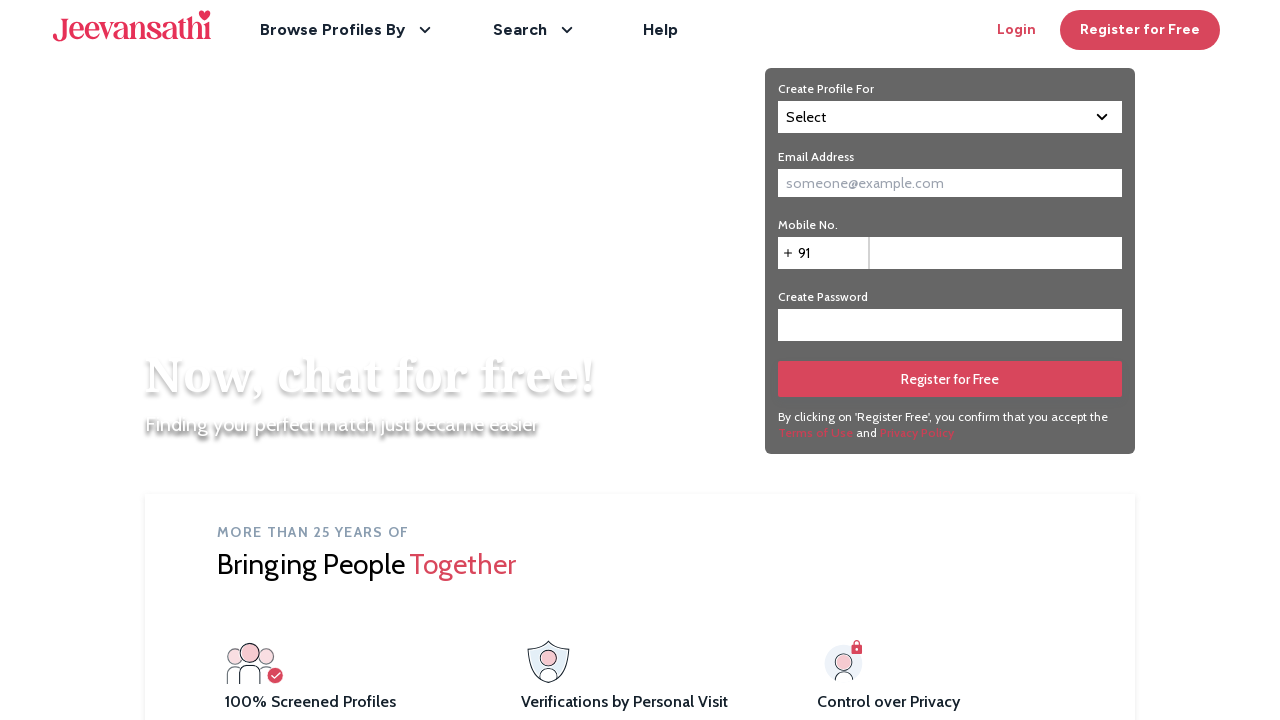

Scrolled to the bottom of the page
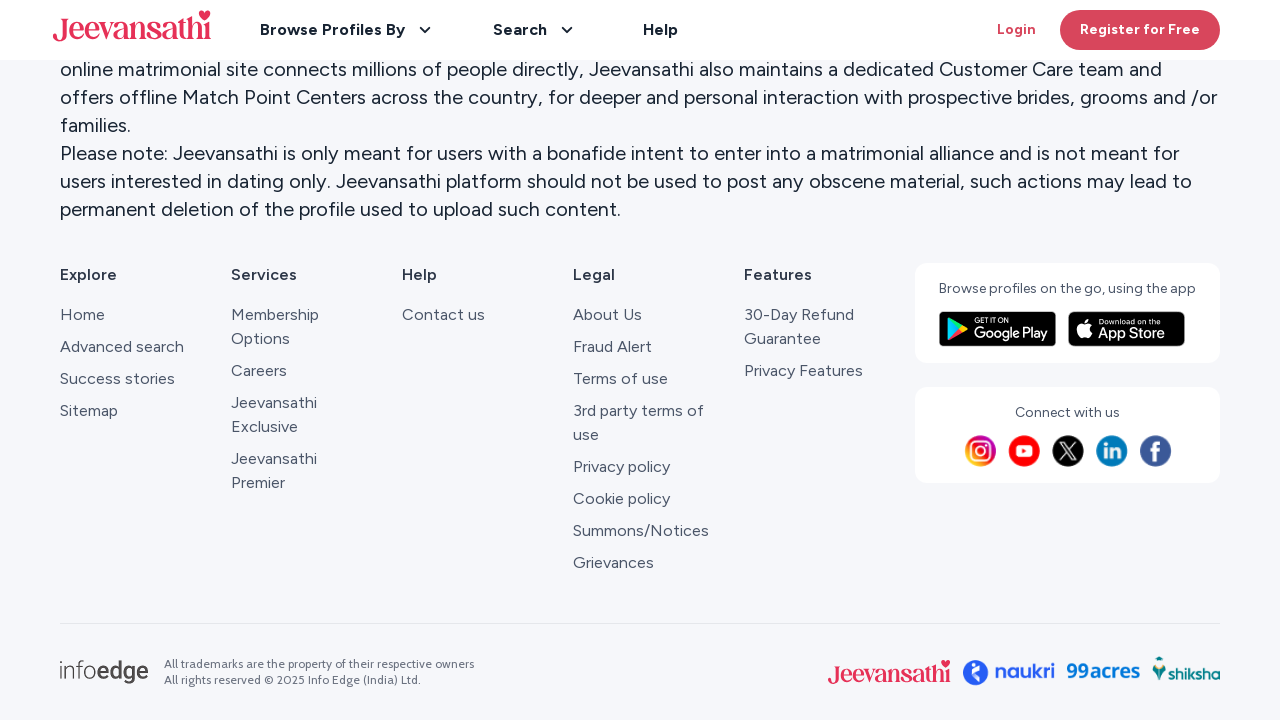

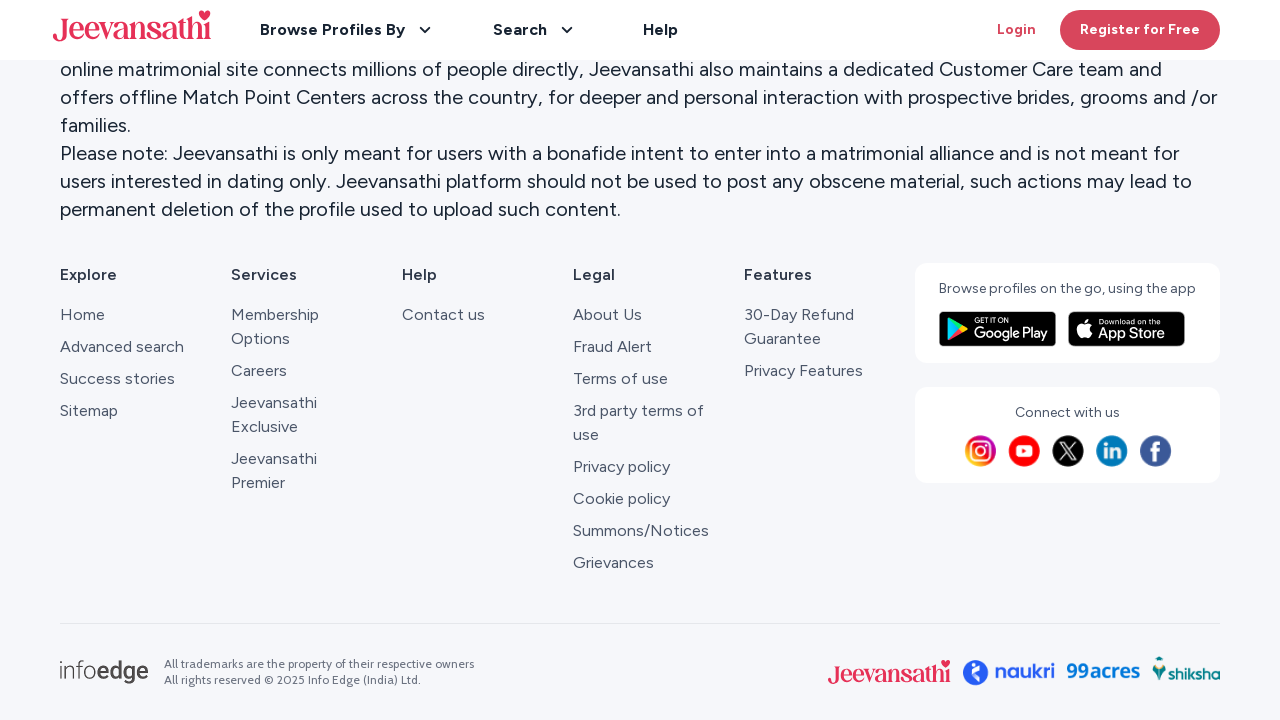